Tests filtering to display only active (non-completed) items

Starting URL: https://demo.playwright.dev/todomvc

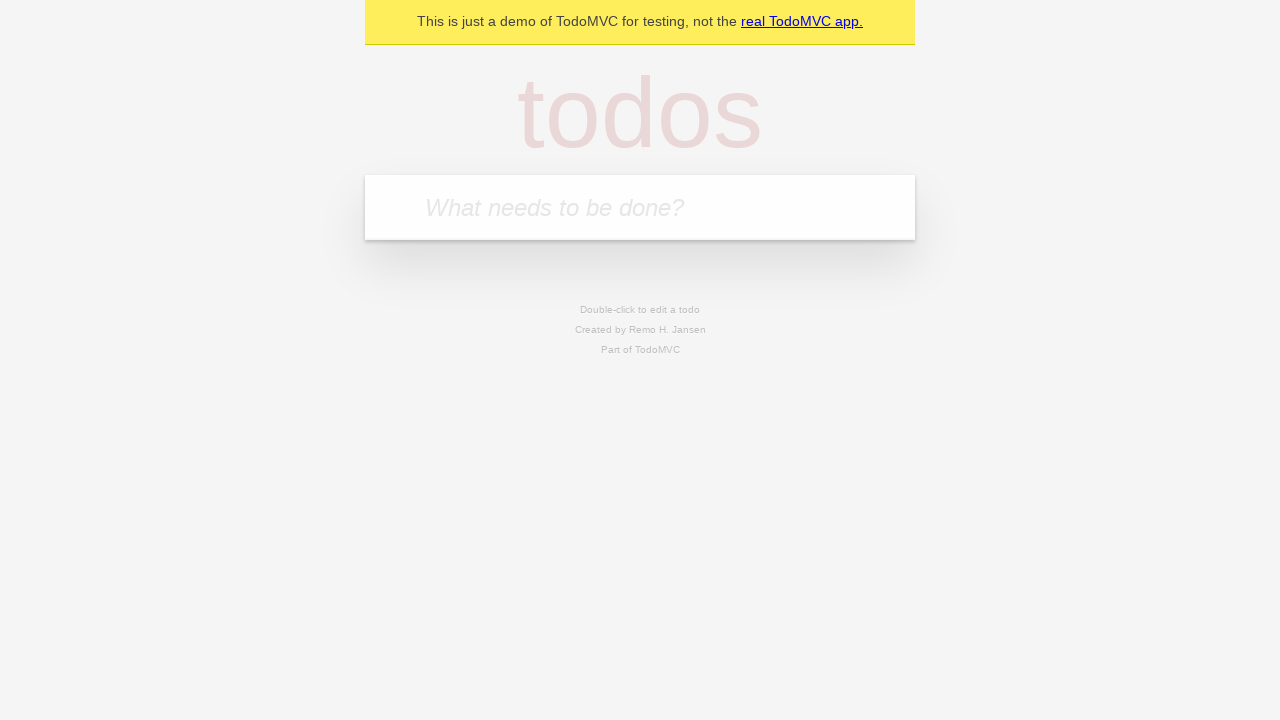

Filled new todo input with 'buy some cheese' on .new-todo
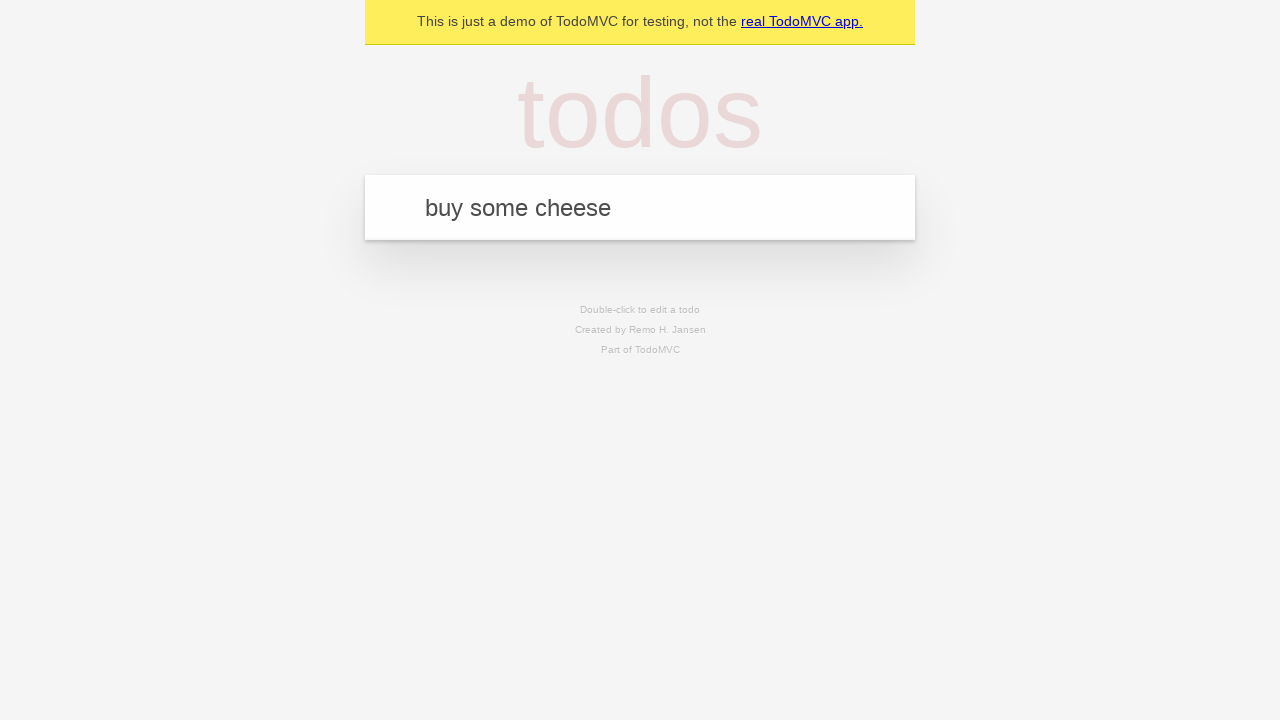

Pressed Enter to create first todo item on .new-todo
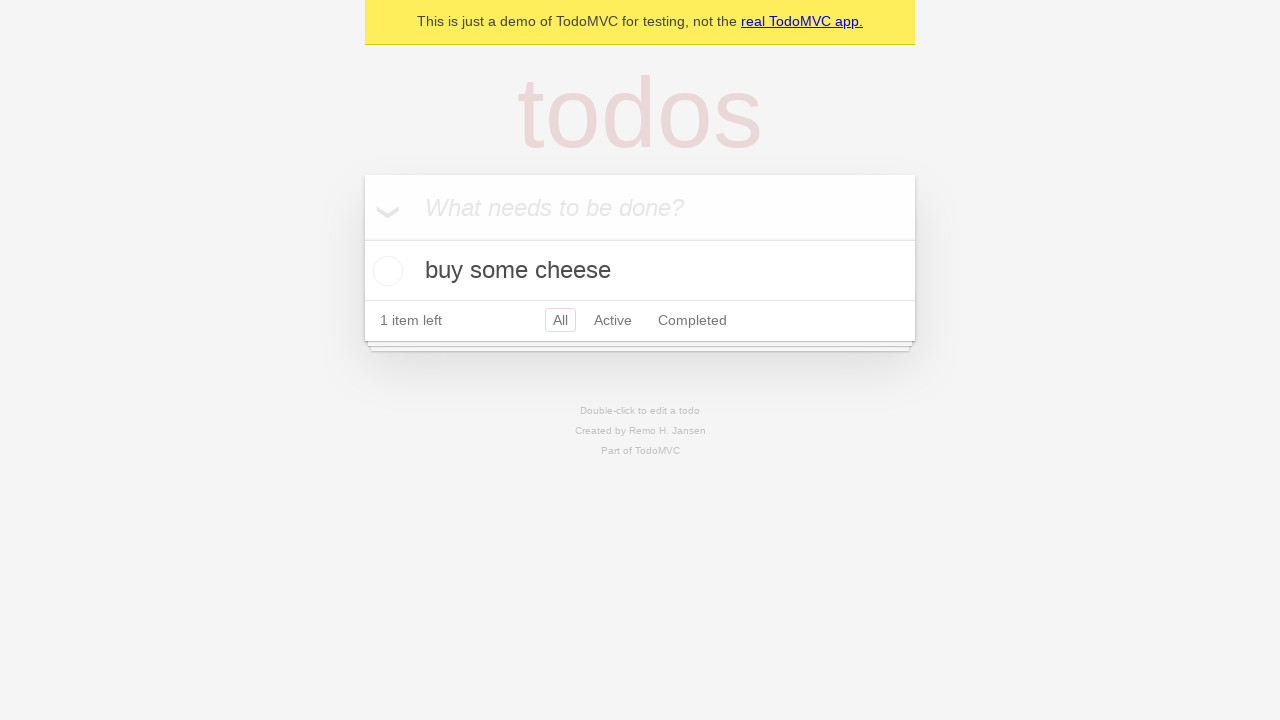

Filled new todo input with 'feed the cat' on .new-todo
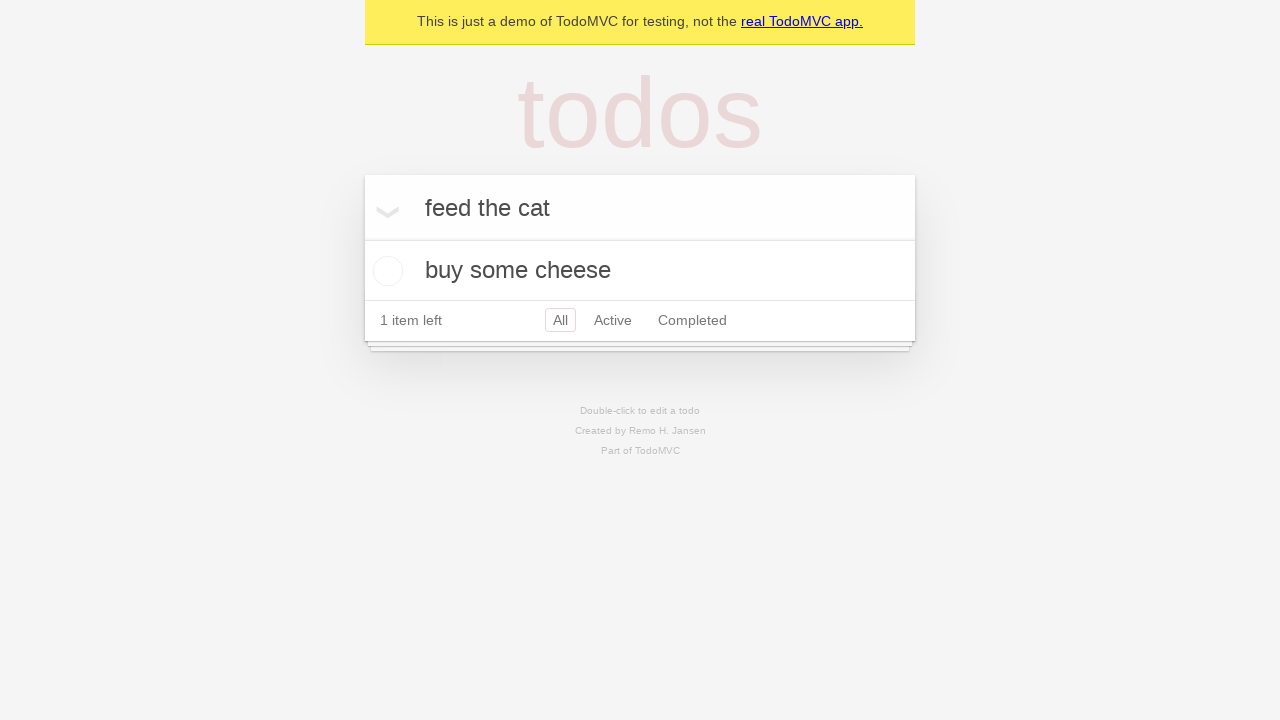

Pressed Enter to create second todo item on .new-todo
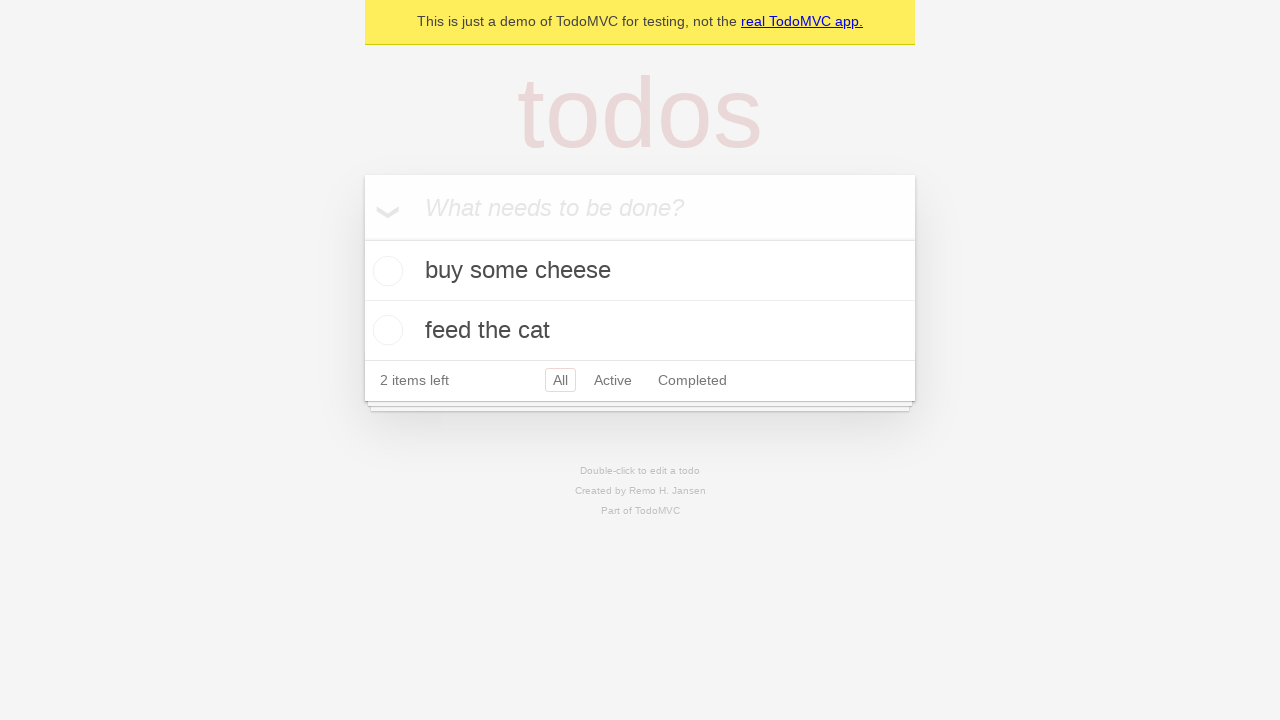

Filled new todo input with 'book a doctors appointment' on .new-todo
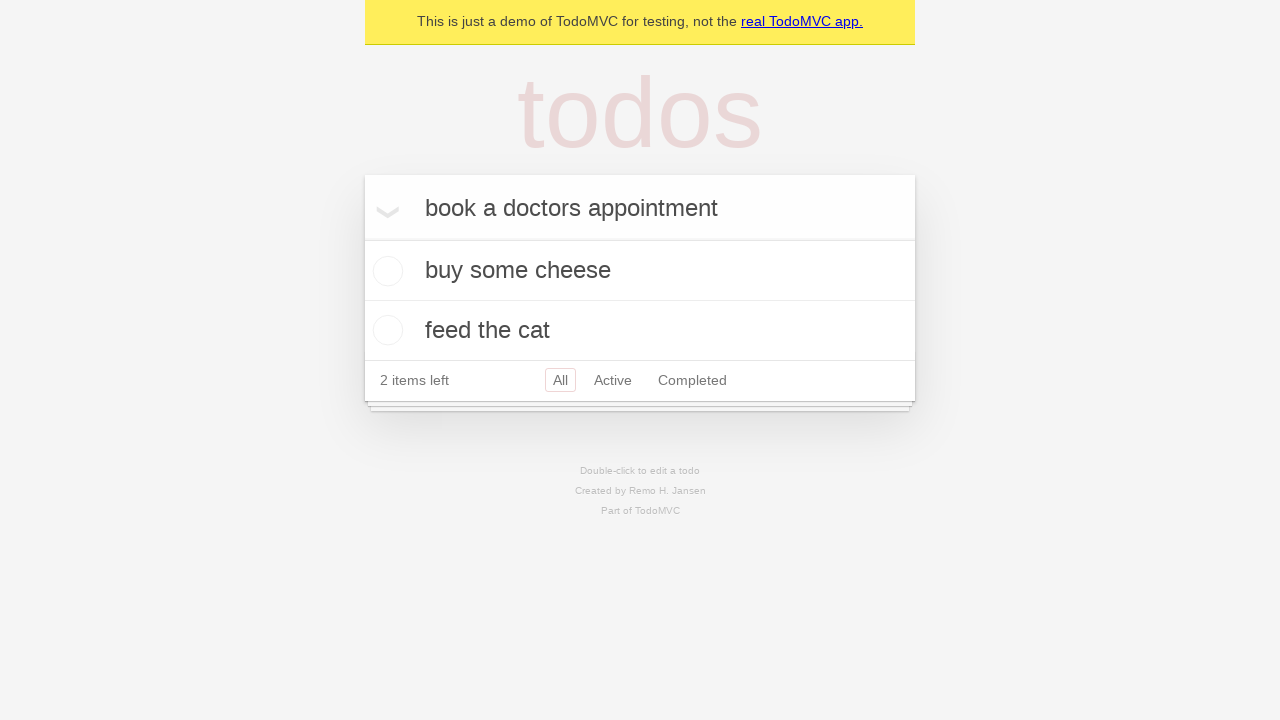

Pressed Enter to create third todo item on .new-todo
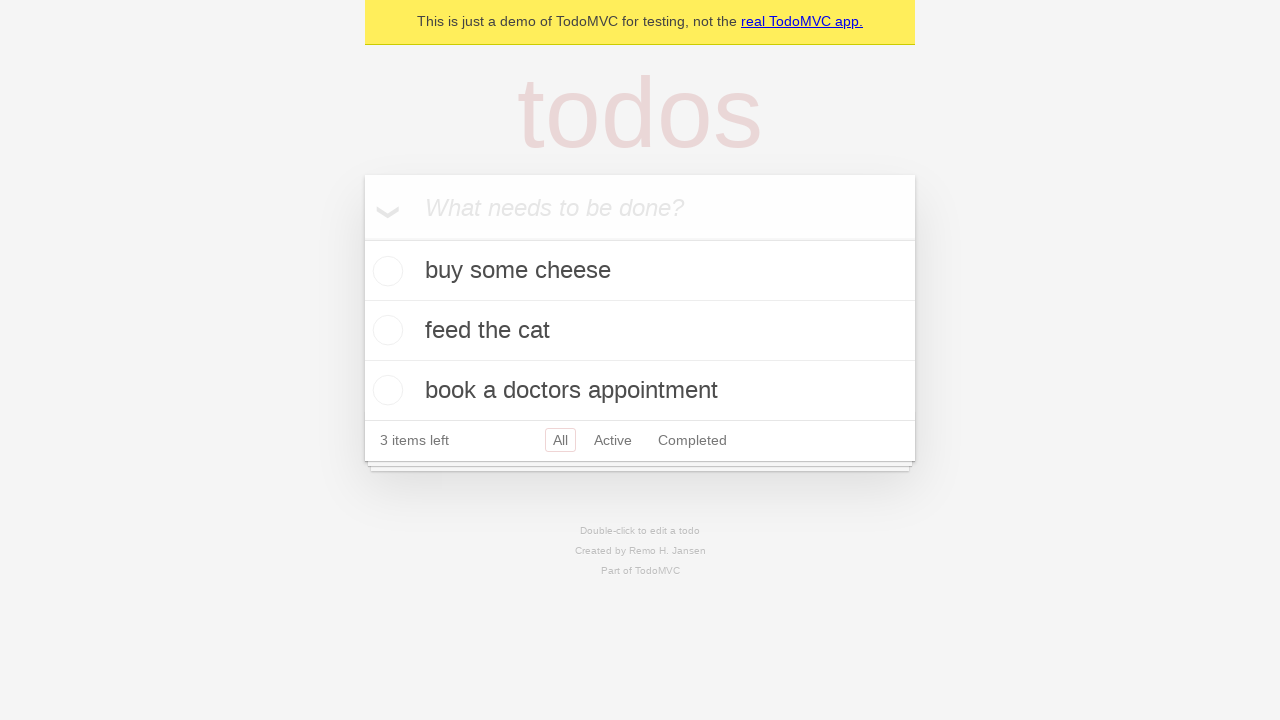

Checked the second todo item to mark it as completed at (385, 330) on .todo-list li .toggle >> nth=1
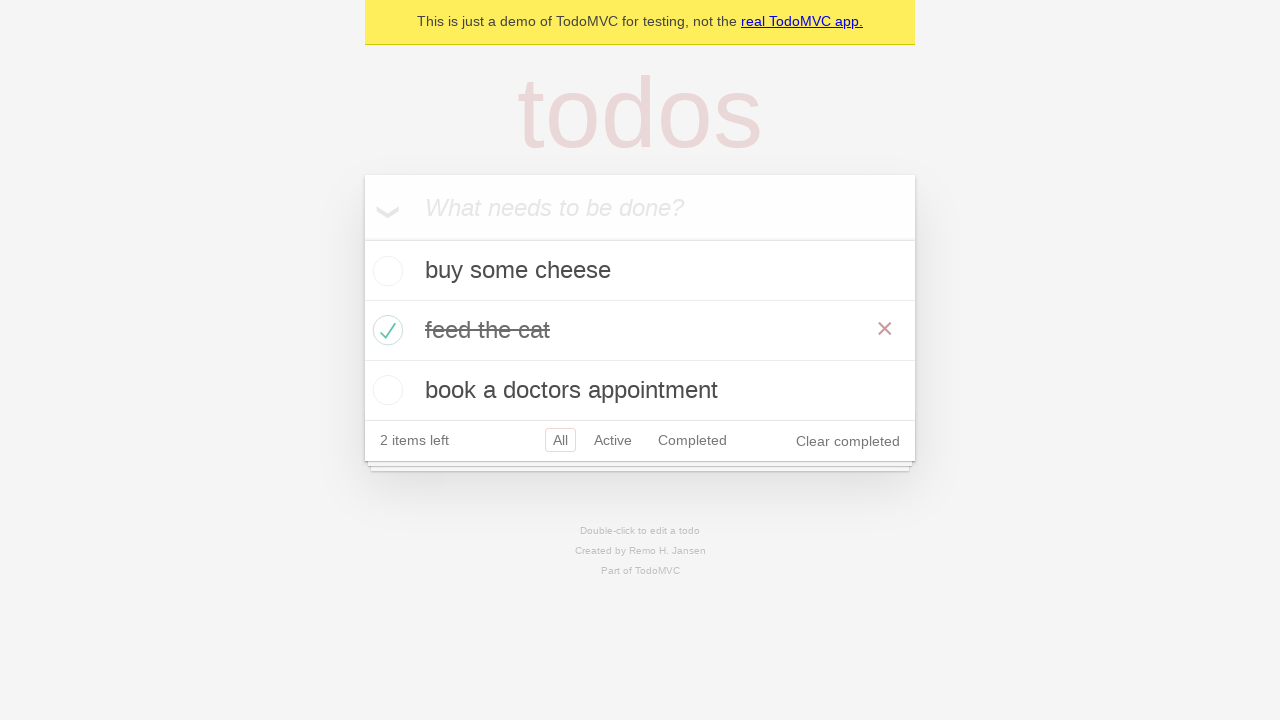

Clicked Active filter to display only non-completed items at (613, 440) on .filters >> text=Active
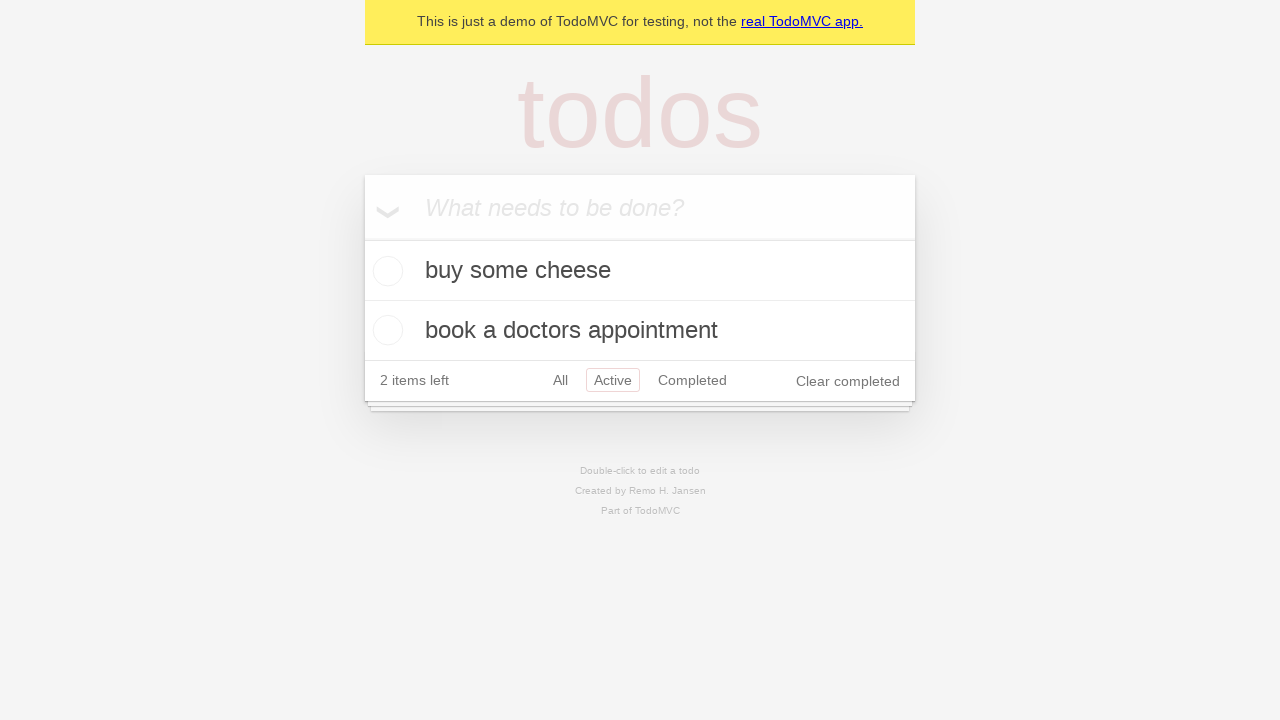

Filtered todo list loaded with active items
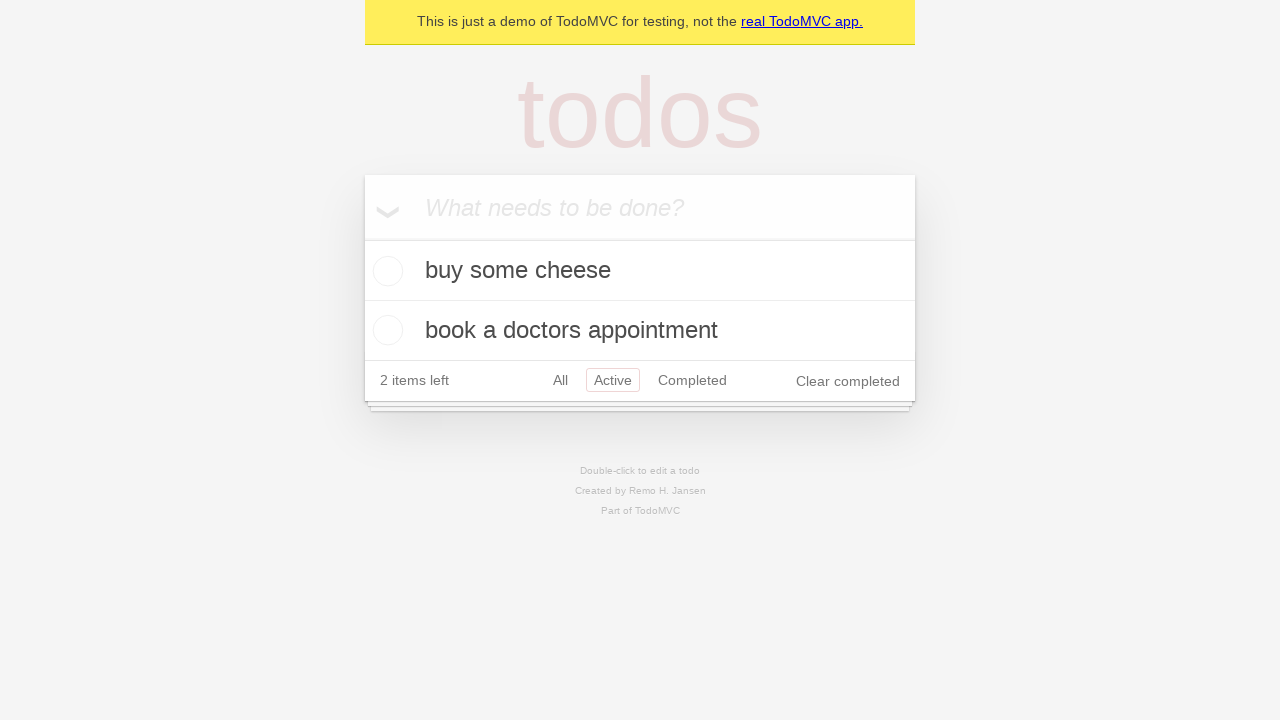

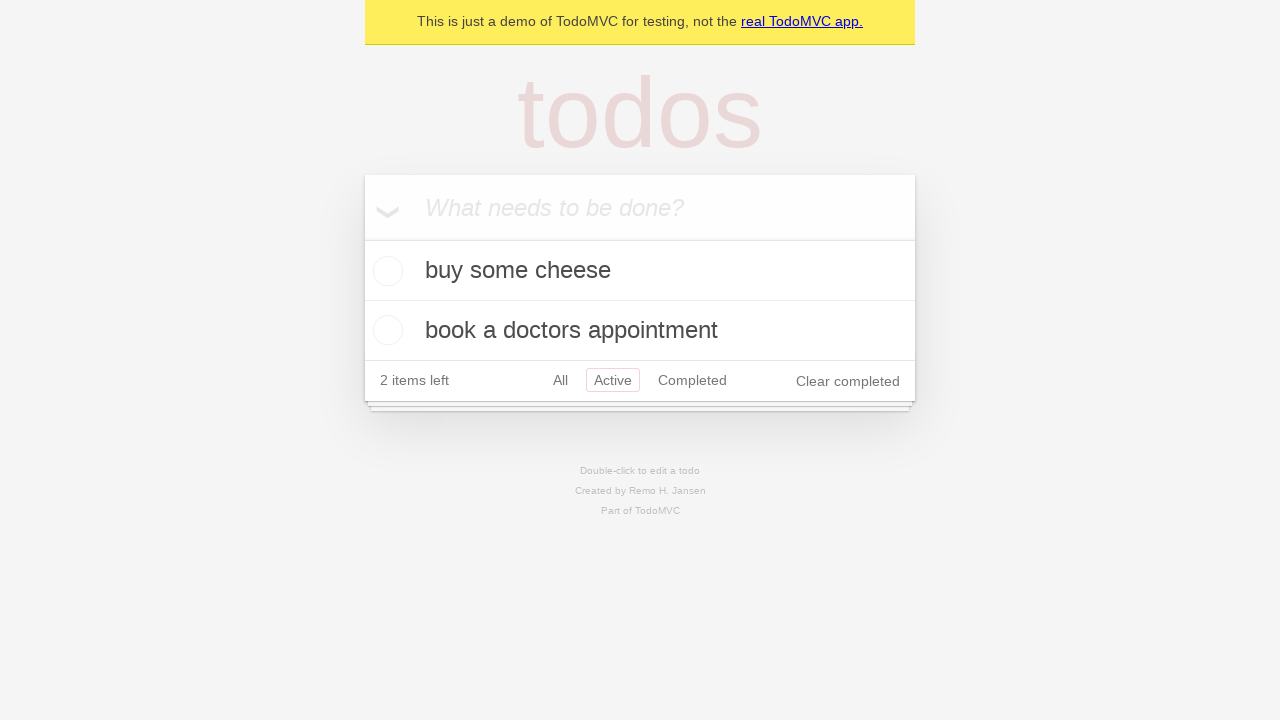